Tests autocomplete dropdown functionality by typing a partial search term, navigating through suggestions using arrow down key presses, and selecting an option.

Starting URL: https://rahulshettyacademy.com/AutomationPractice/

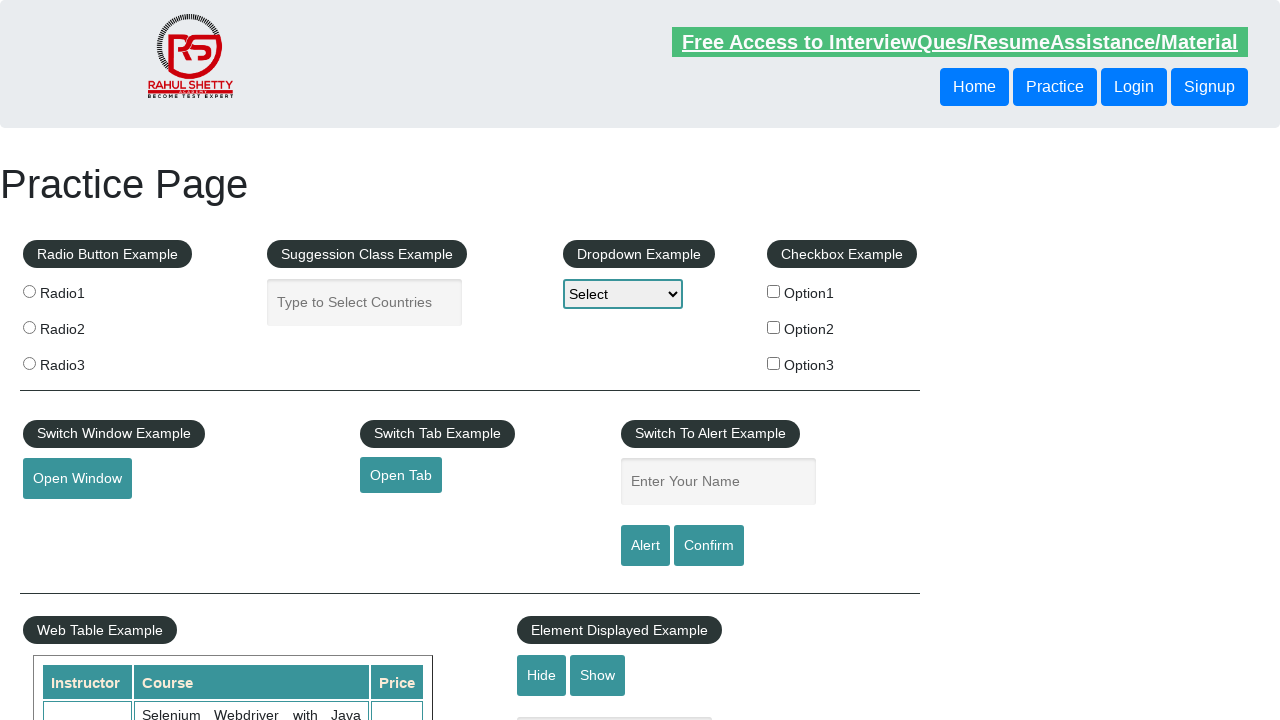

Filled autocomplete field with 'uni' on #autocomplete
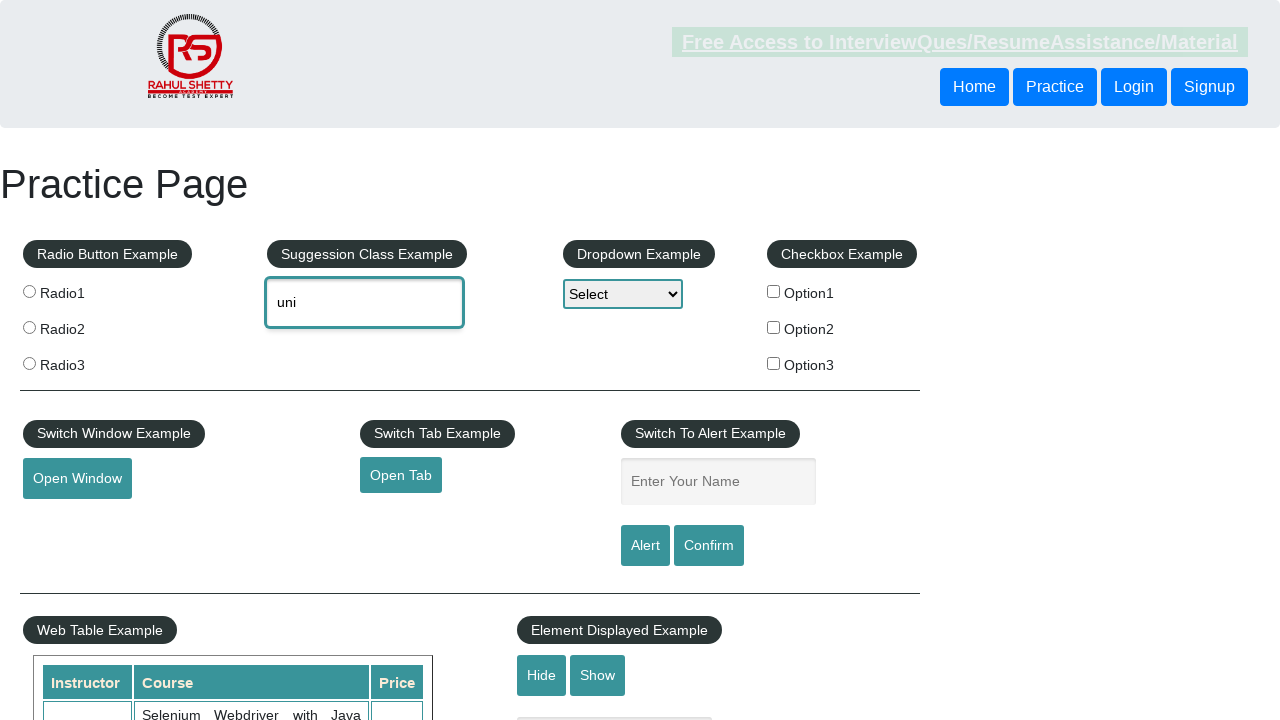

Waited for autocomplete suggestions to appear
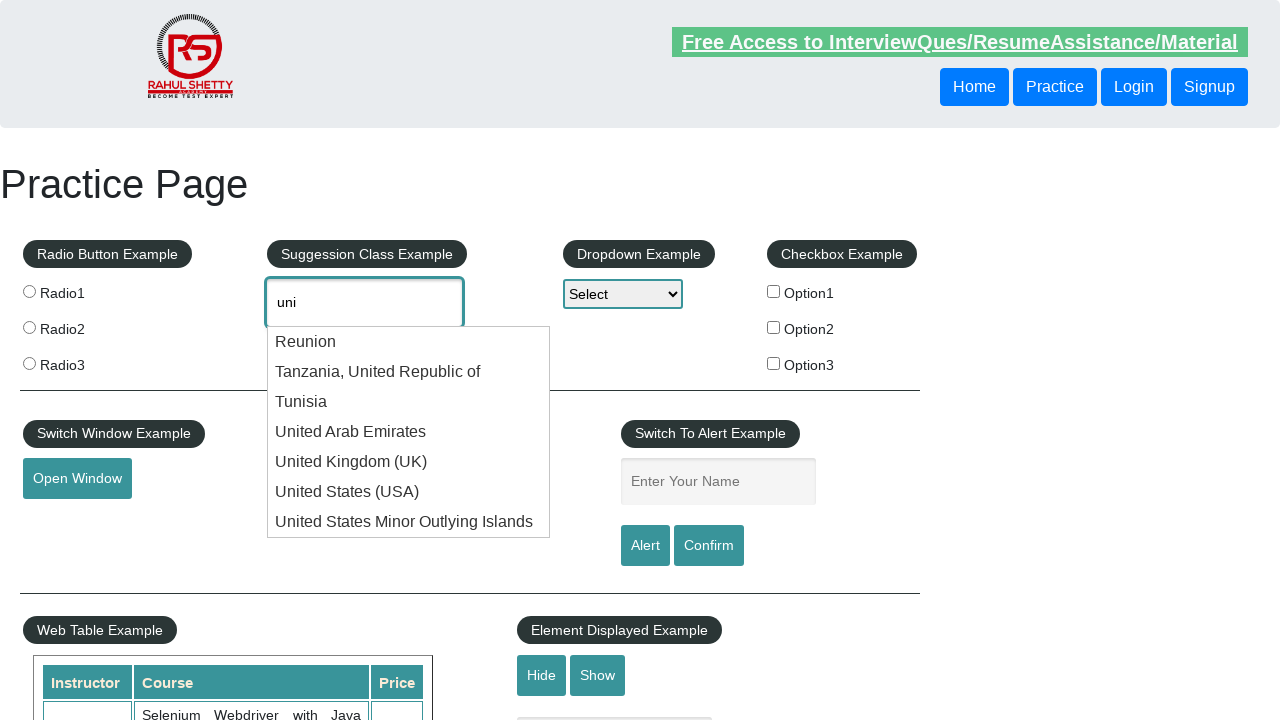

Pressed ArrowDown to navigate to first suggestion on #autocomplete
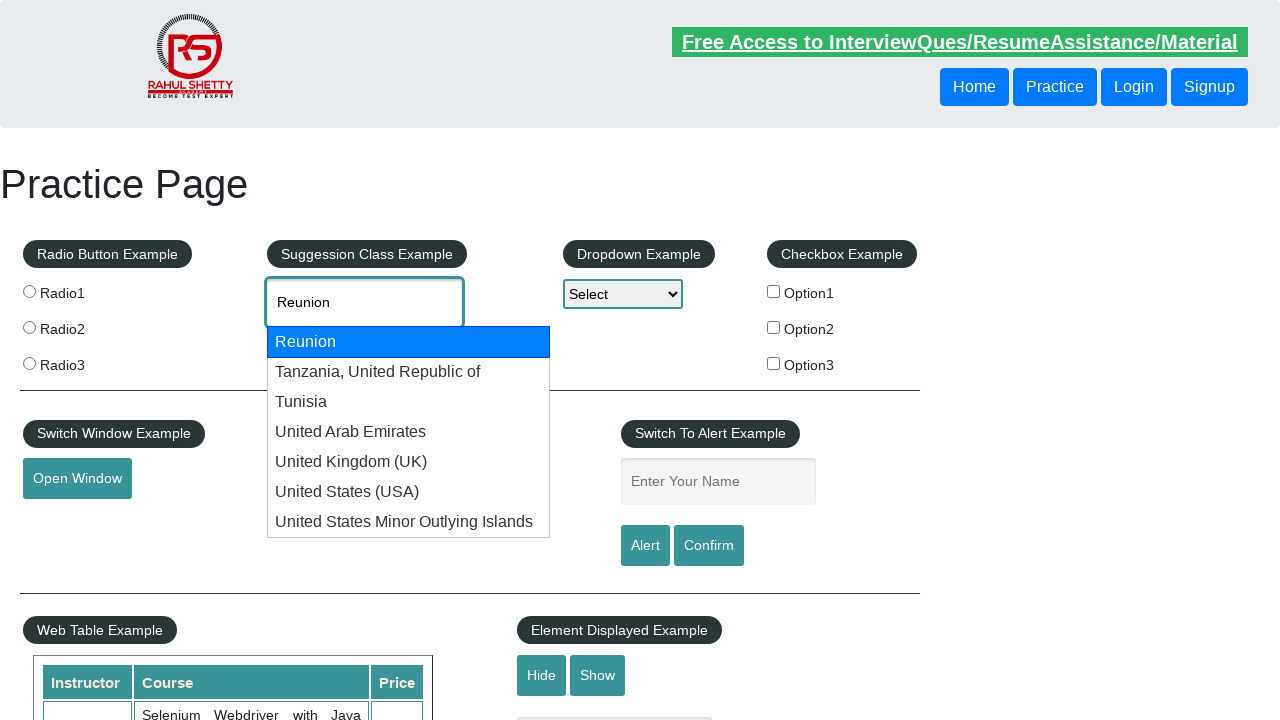

Waited for suggestion navigation
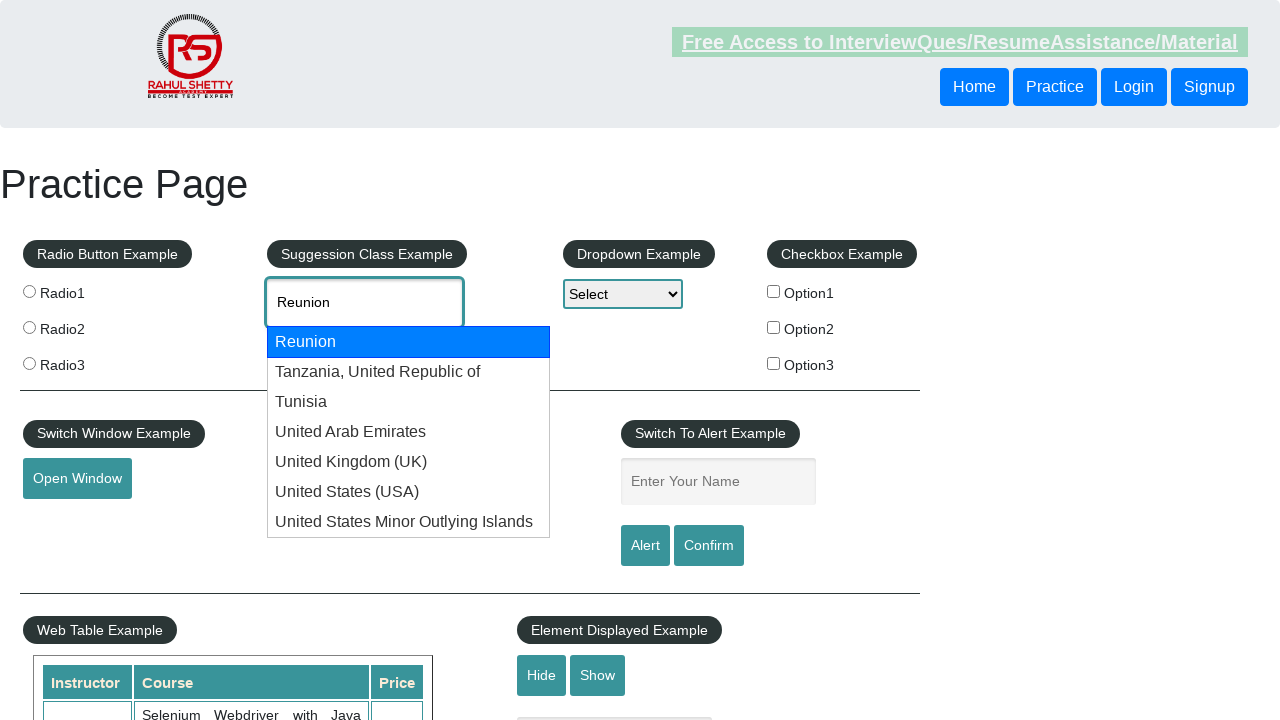

Pressed ArrowDown to navigate to second suggestion on #autocomplete
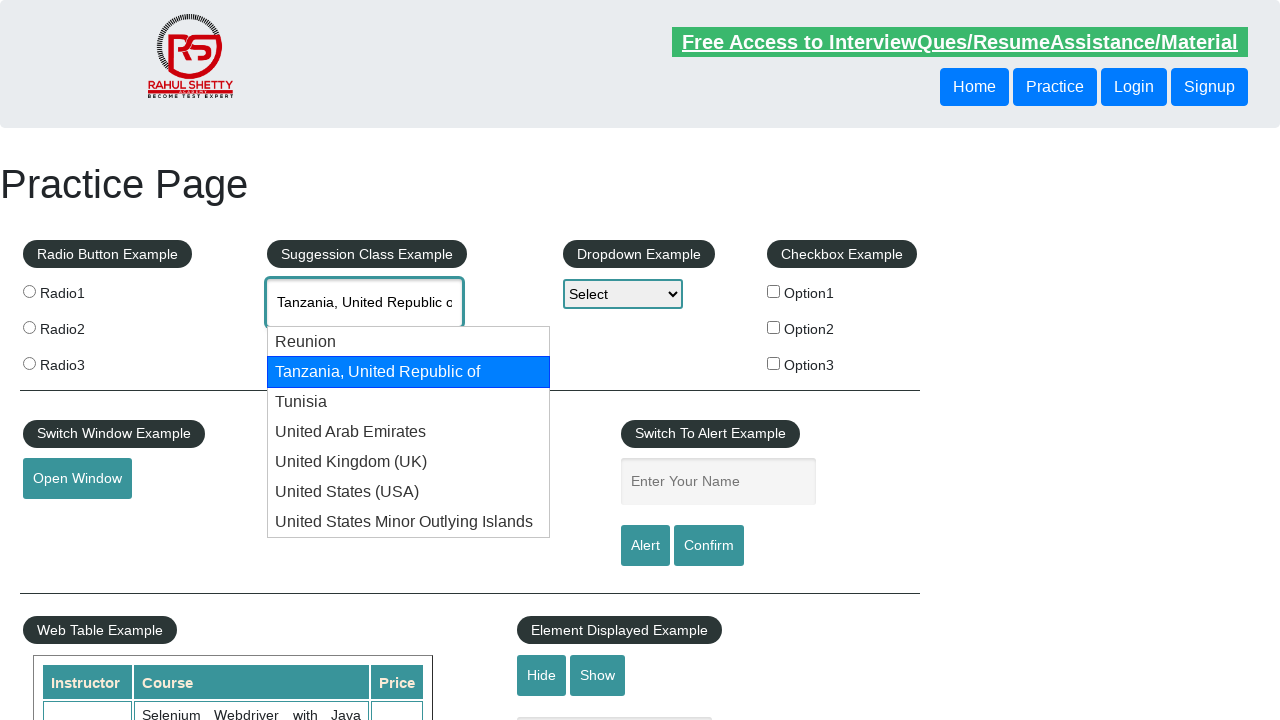

Waited for suggestion navigation
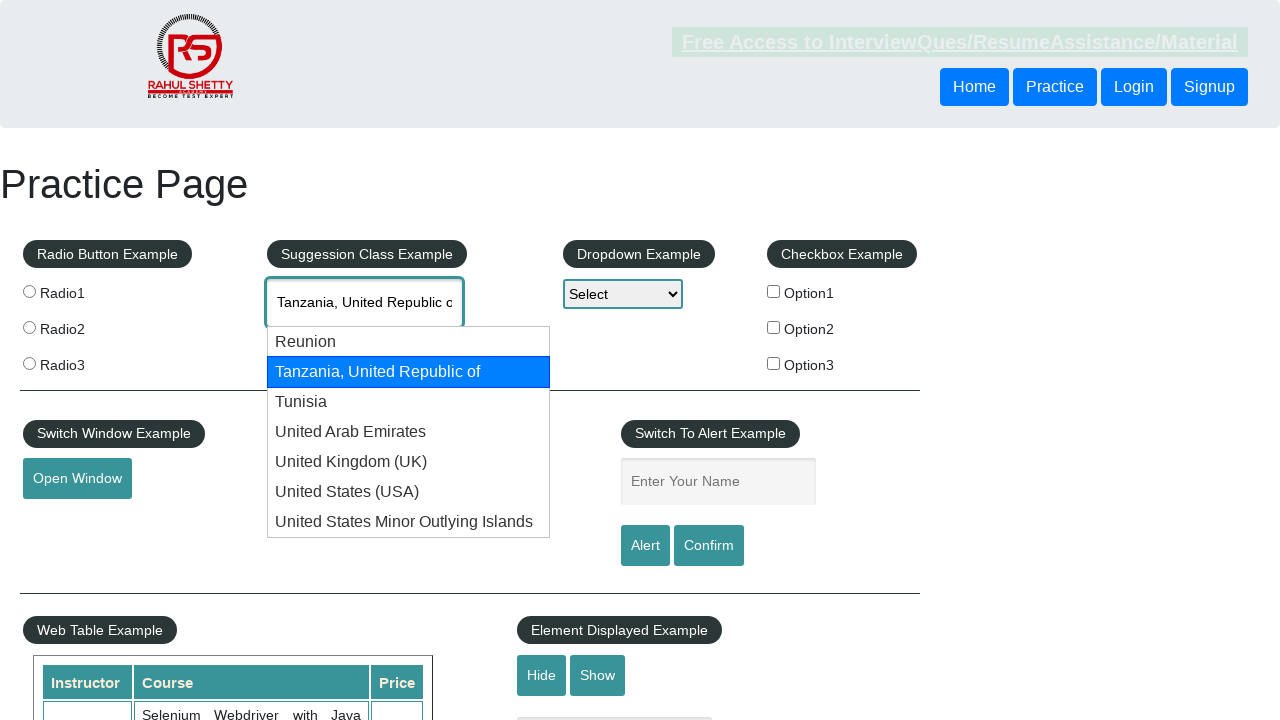

Pressed ArrowDown to navigate to third suggestion on #autocomplete
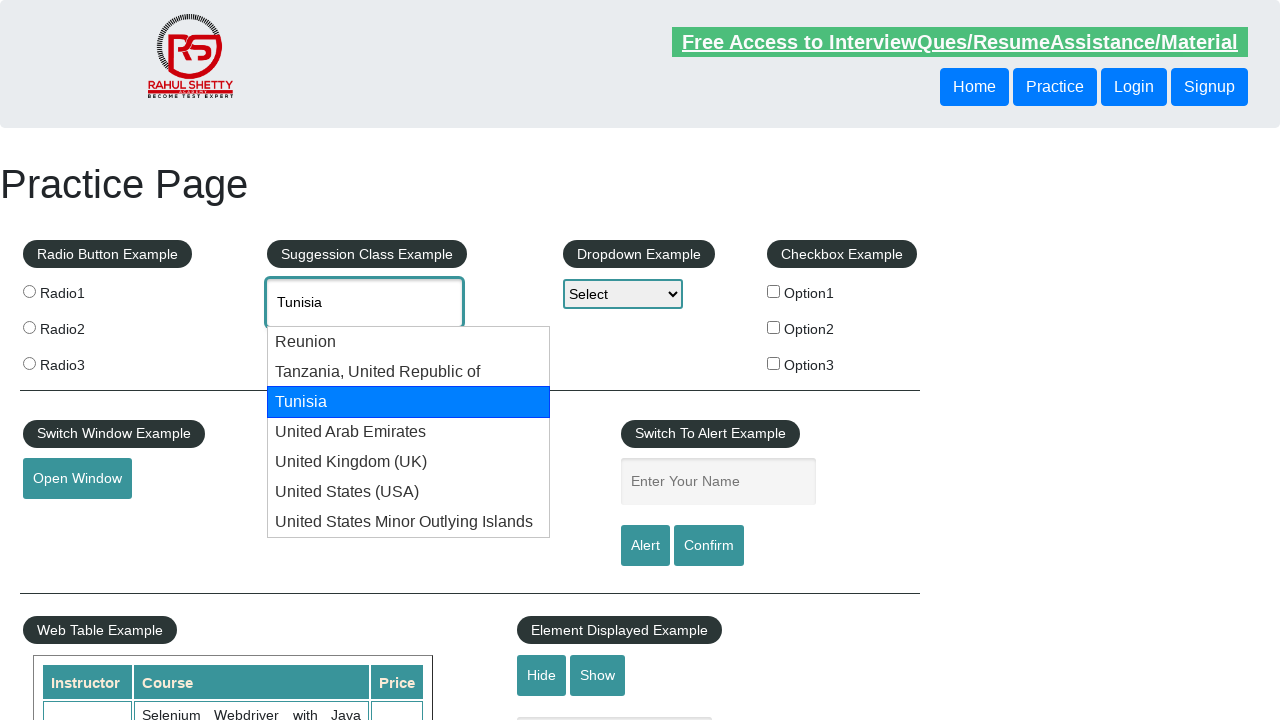

Waited for suggestion navigation
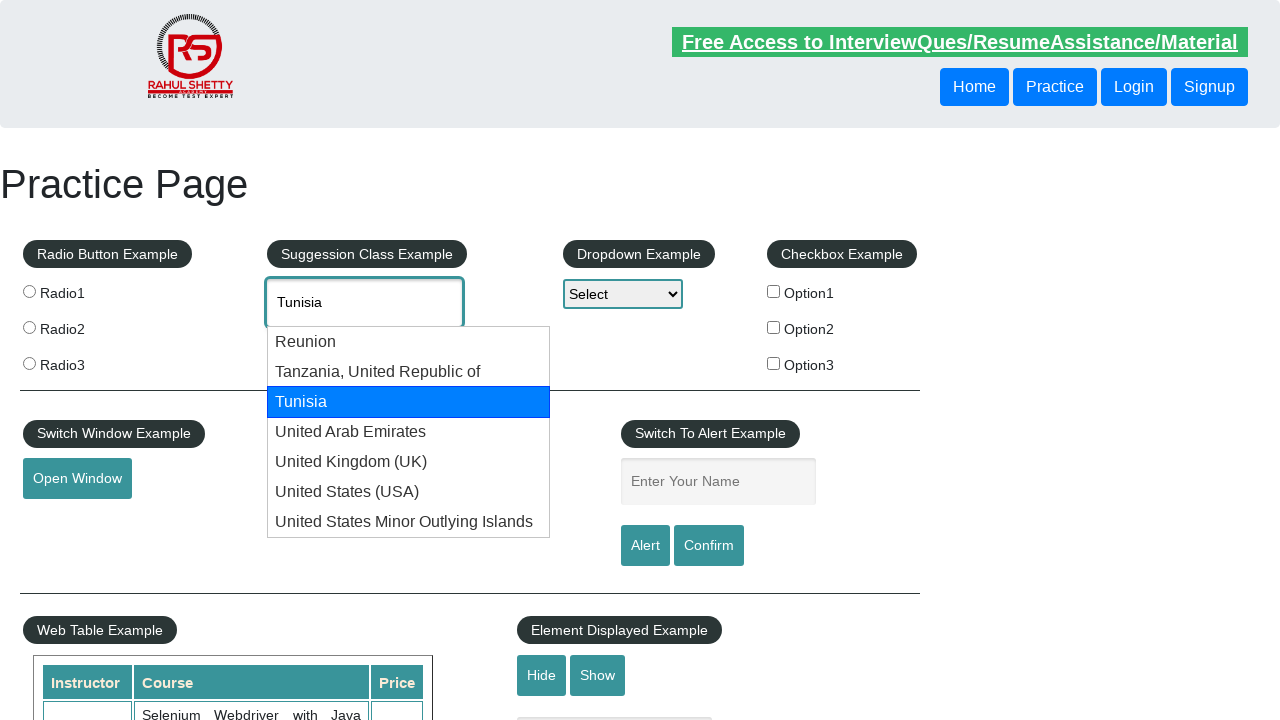

Pressed ArrowDown to navigate to fourth suggestion on #autocomplete
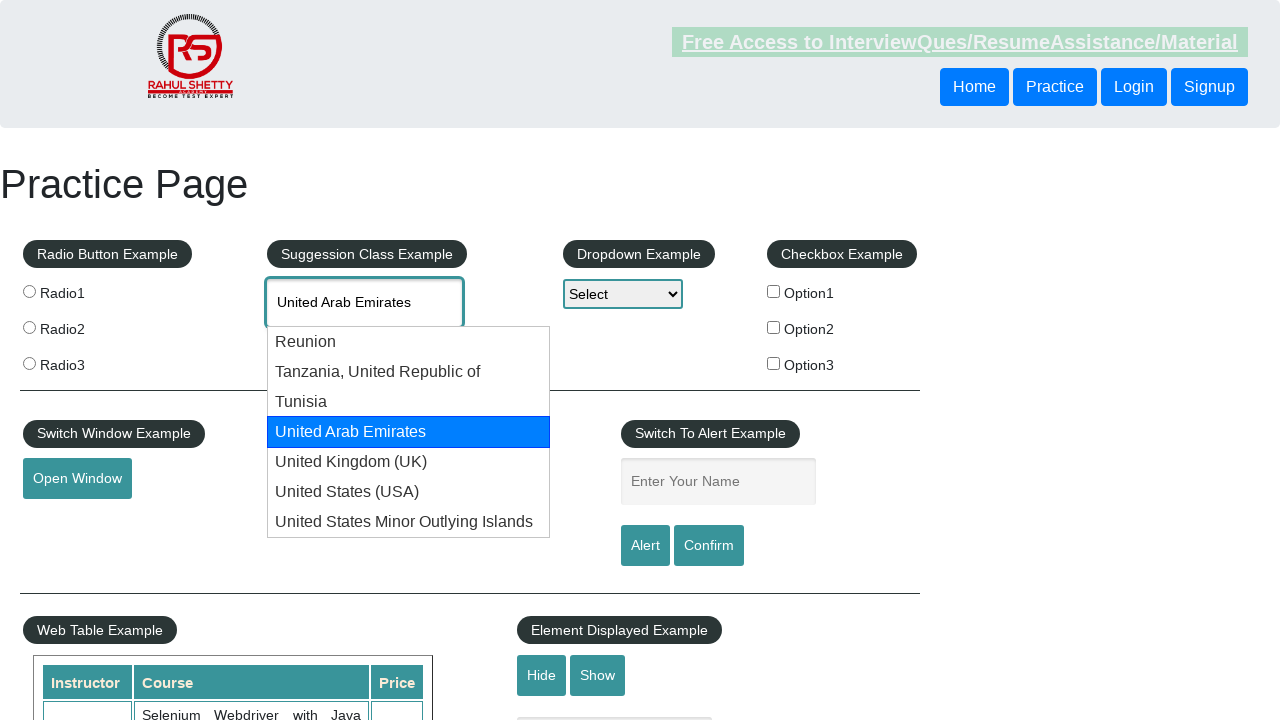

Waited for suggestion navigation
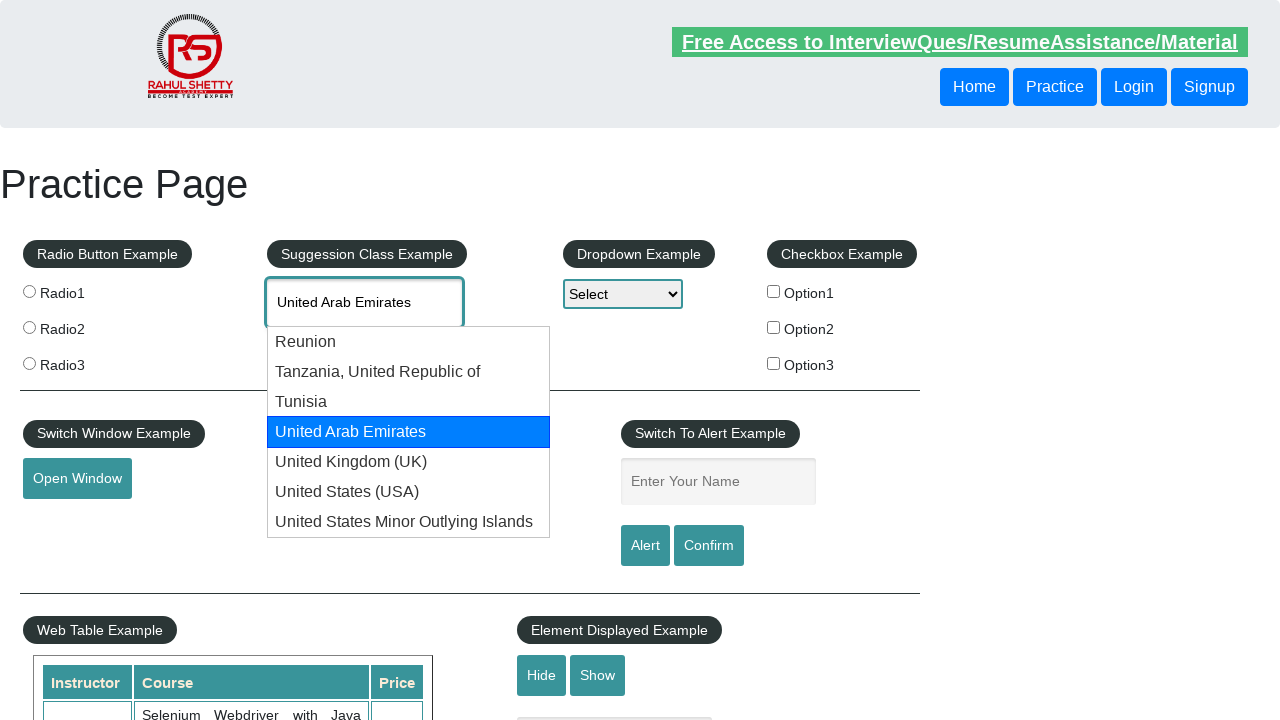

Clicked to select the highlighted autocomplete option at (365, 302) on #autocomplete
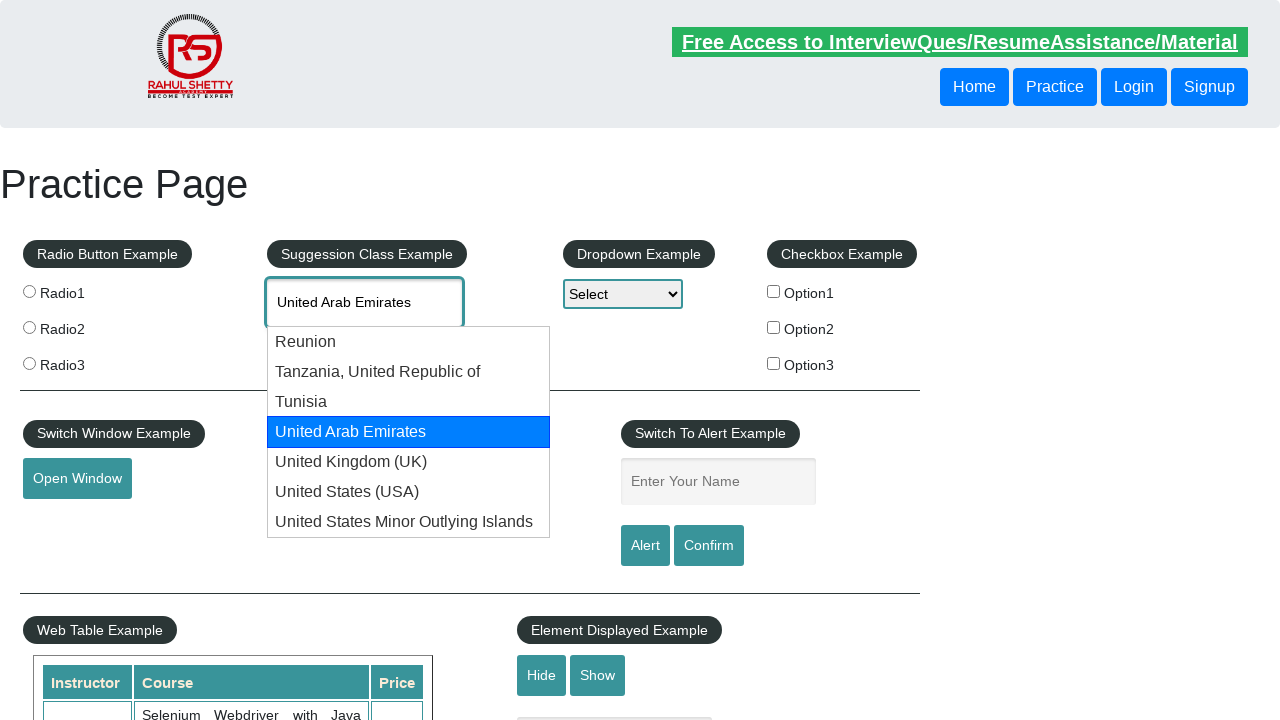

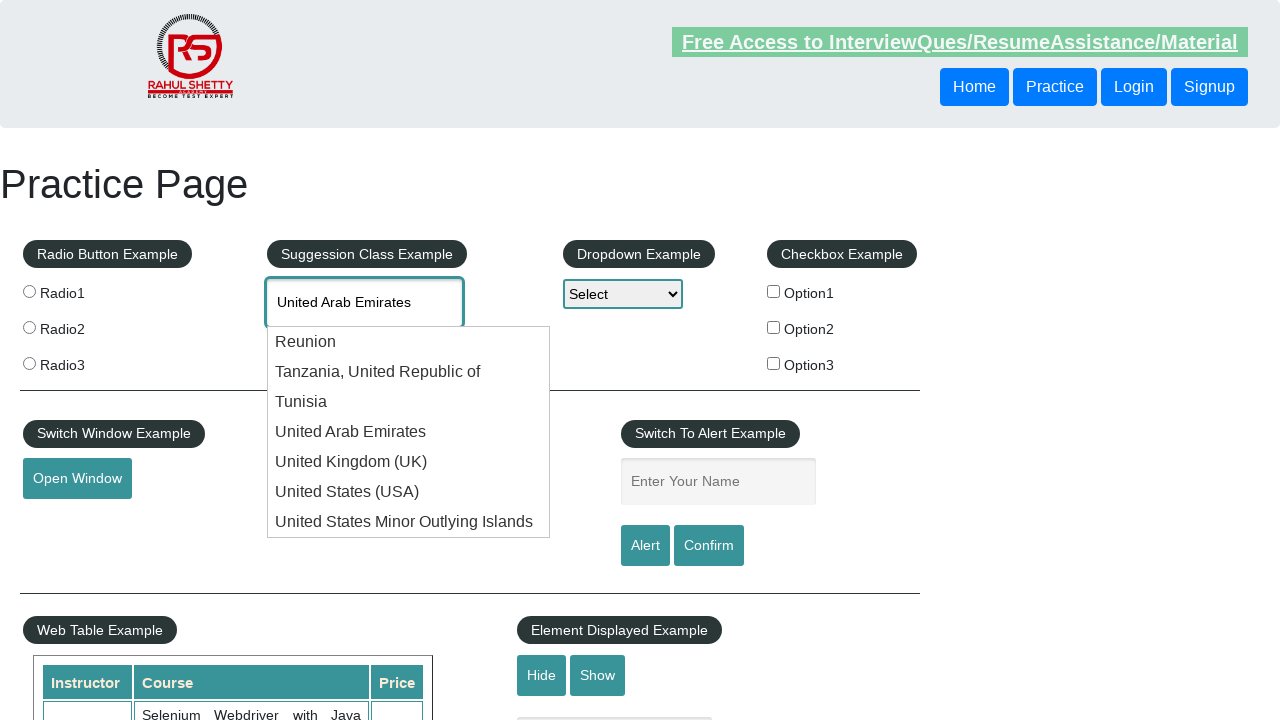